Tests drag and drop functionality on jQuery UI demo page by first dragging an element by offset, then dragging it to a target drop zone

Starting URL: http://jqueryui.com/droppable

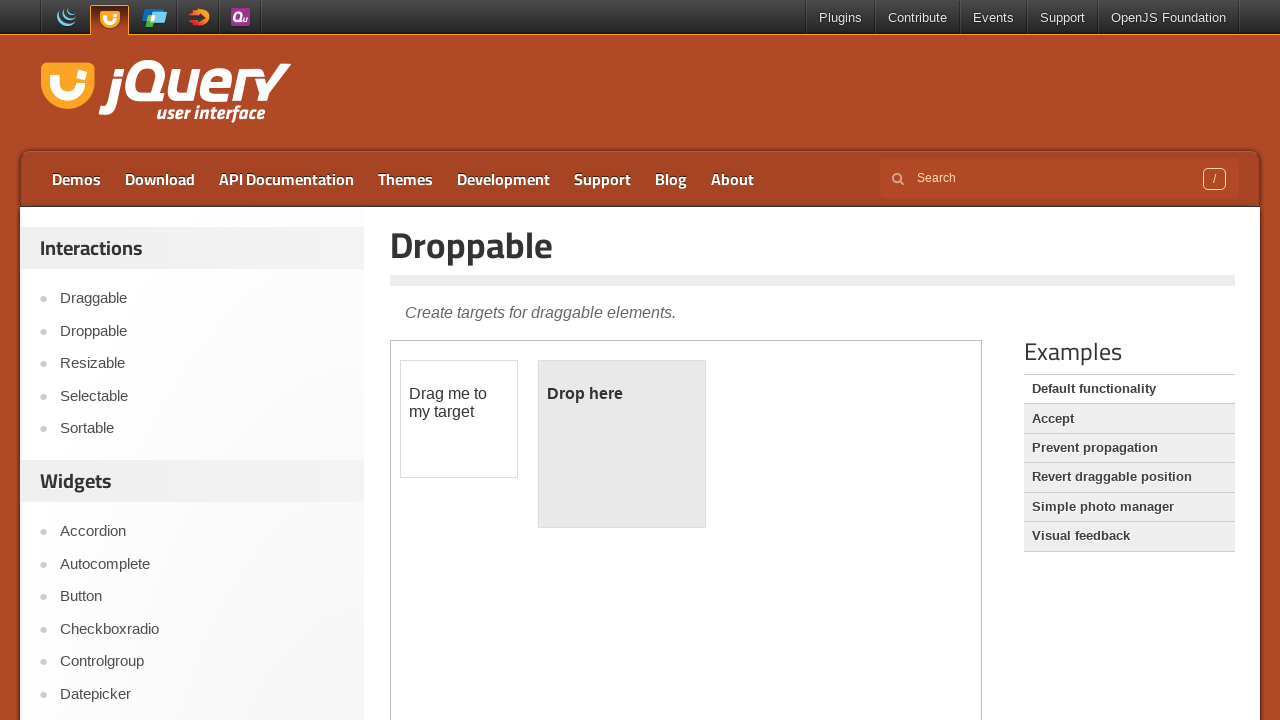

Located iframe containing drag and drop demo
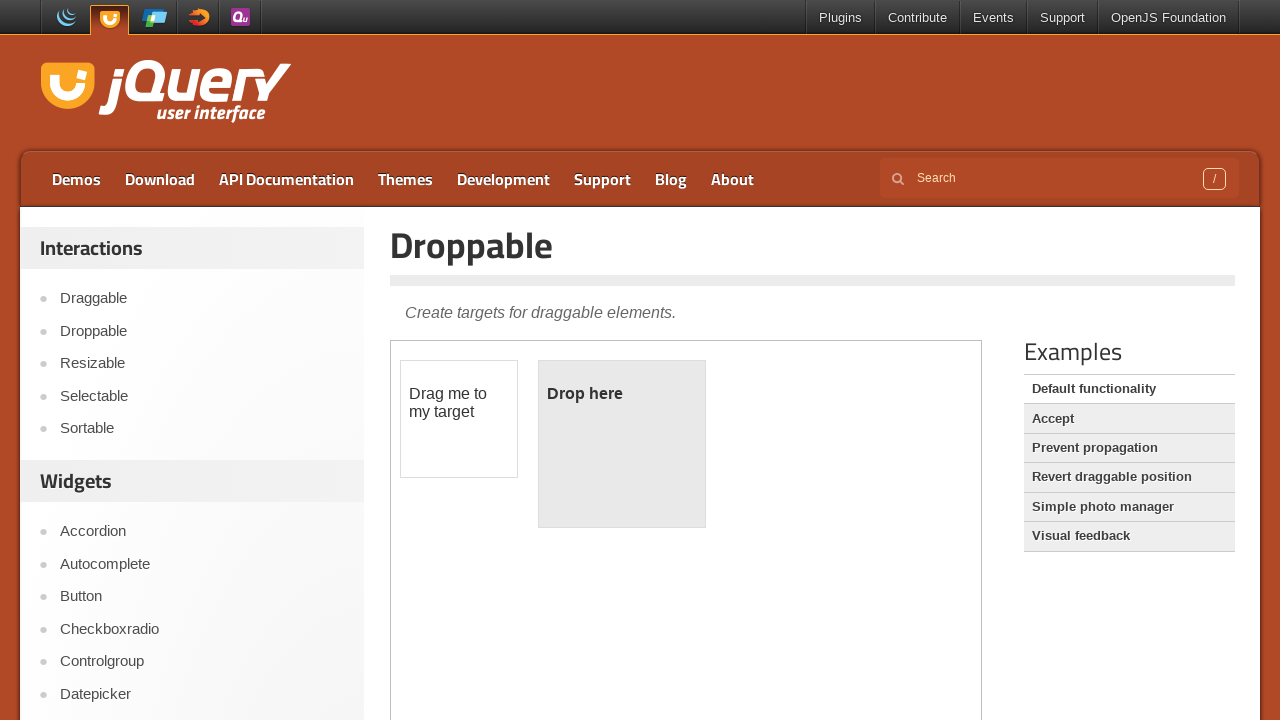

Located draggable element (#draggable)
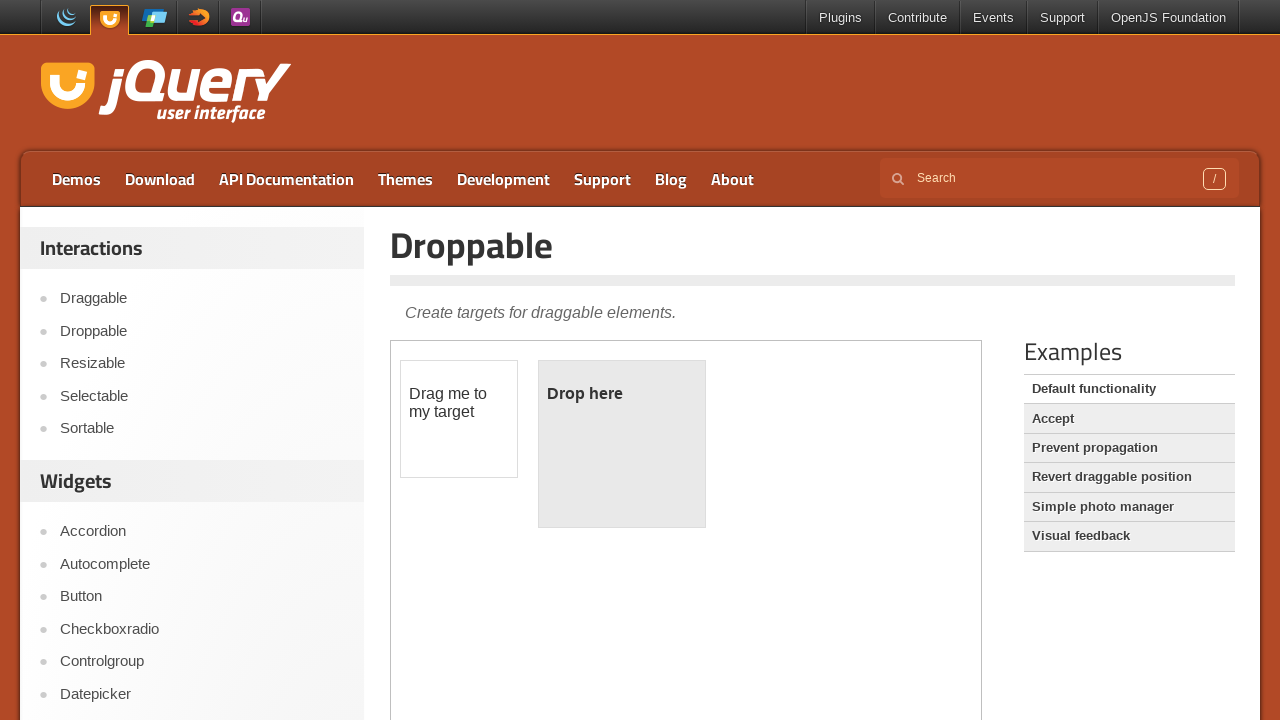

Located droppable target element (#droppable)
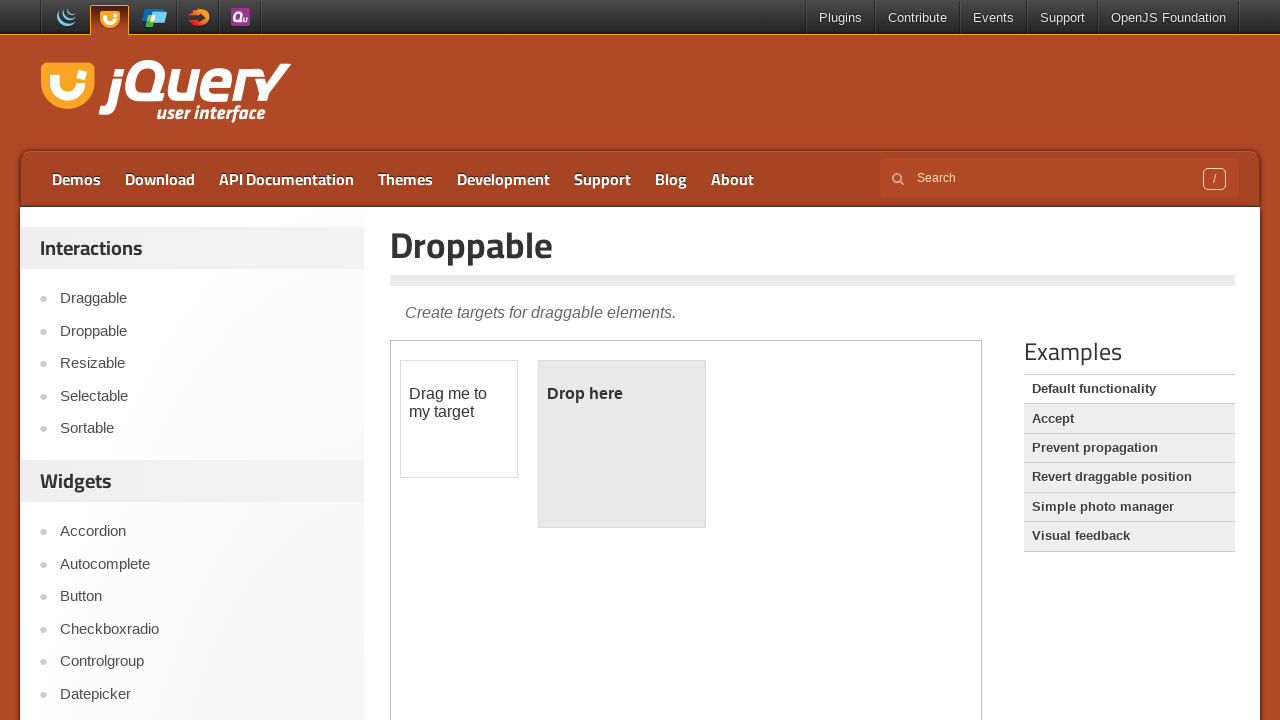

Retrieved bounding box of draggable element
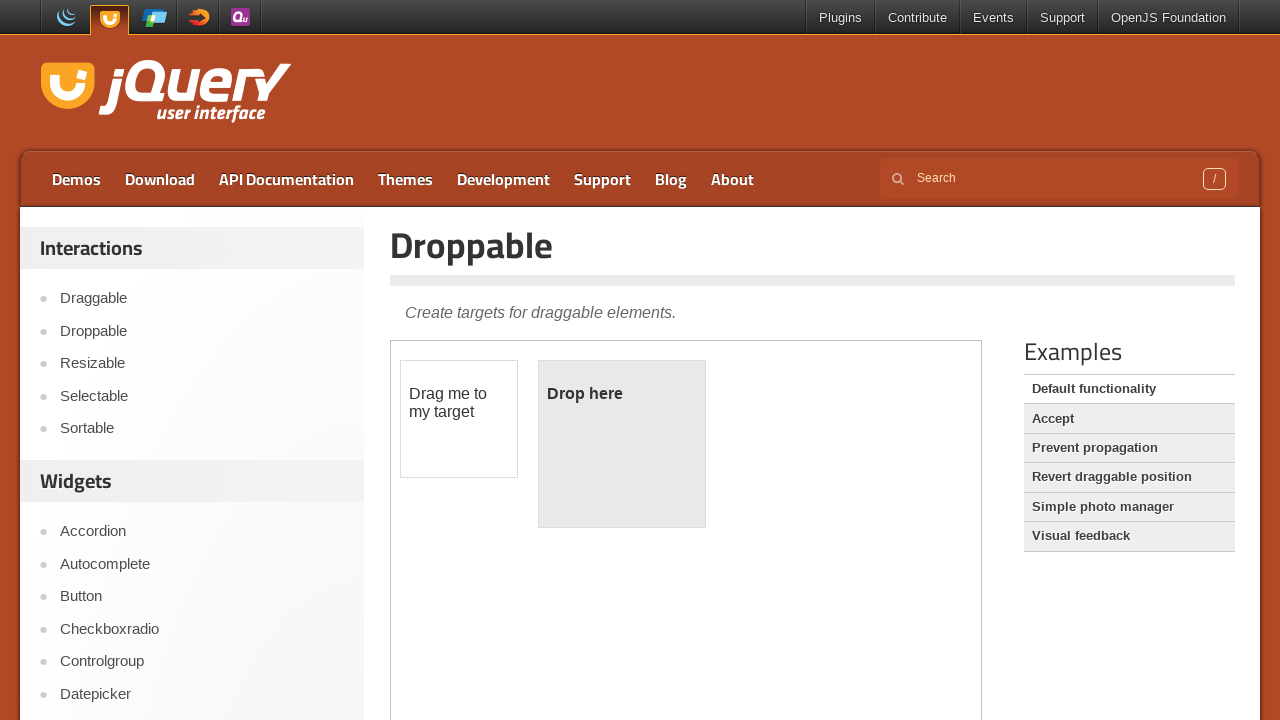

Moved mouse to center of draggable element at (459, 419)
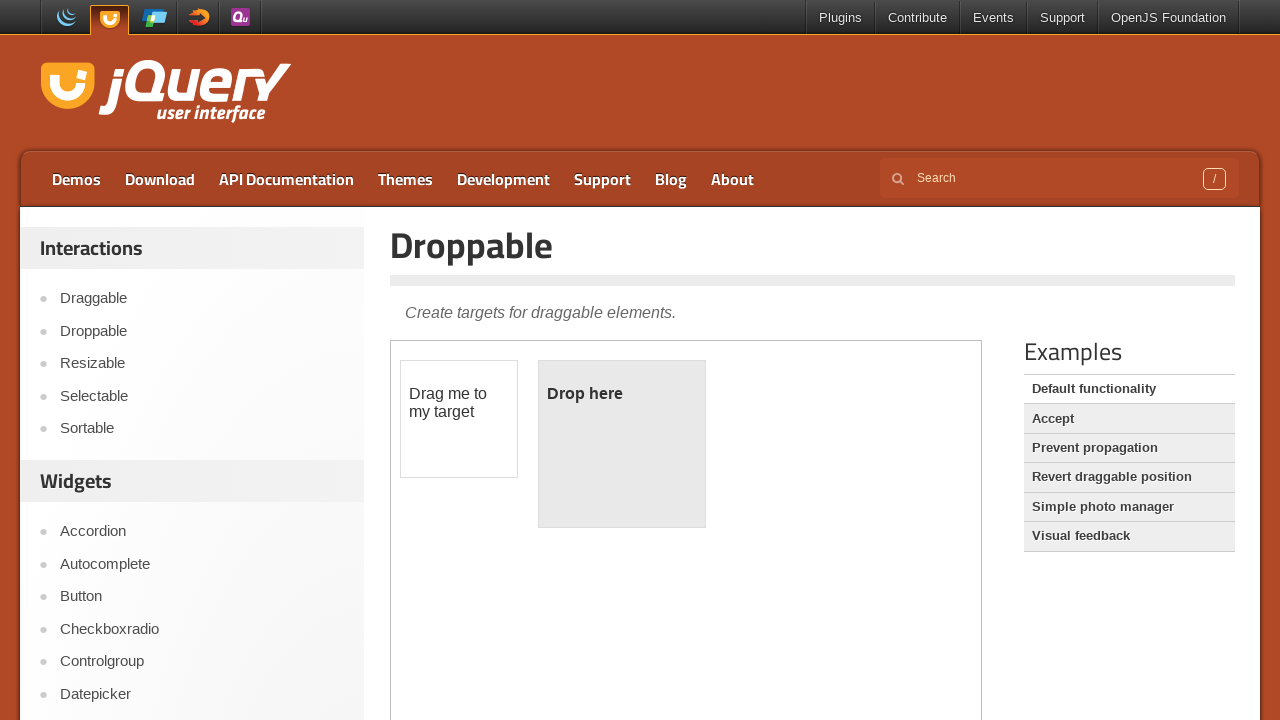

Pressed mouse button down on draggable element at (459, 419)
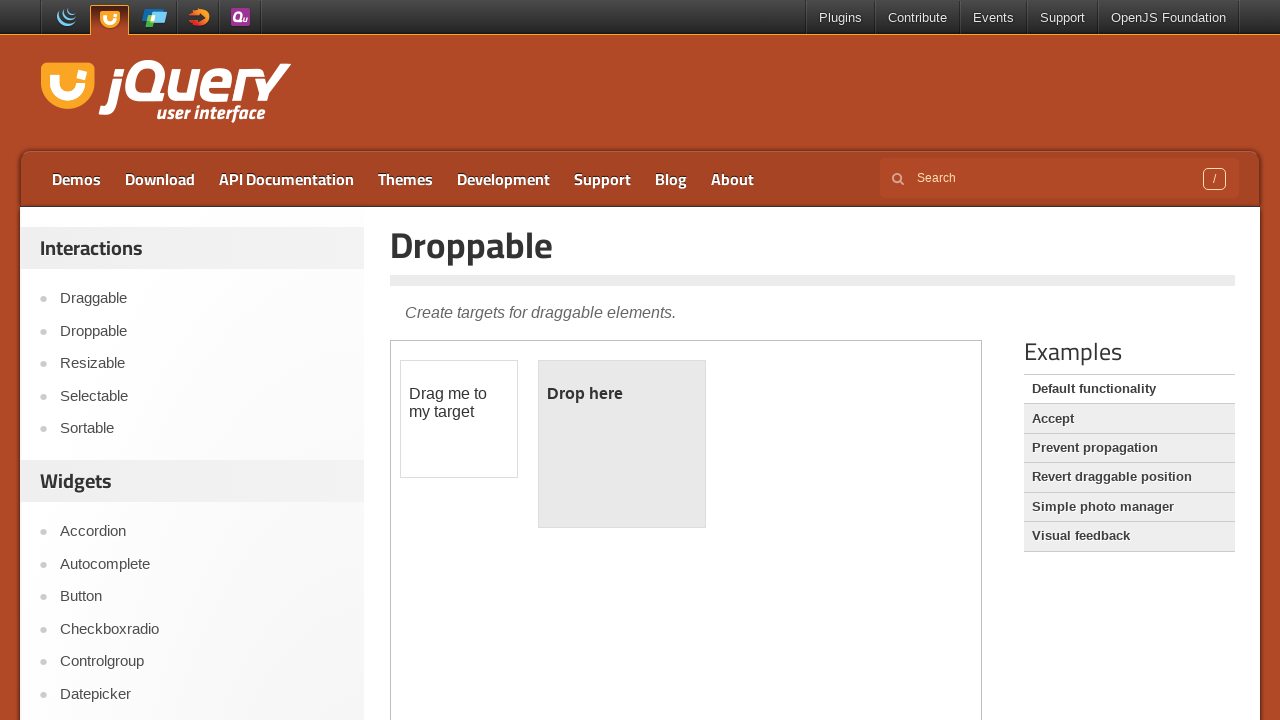

Dragged element by offset (100, 100) at (559, 519)
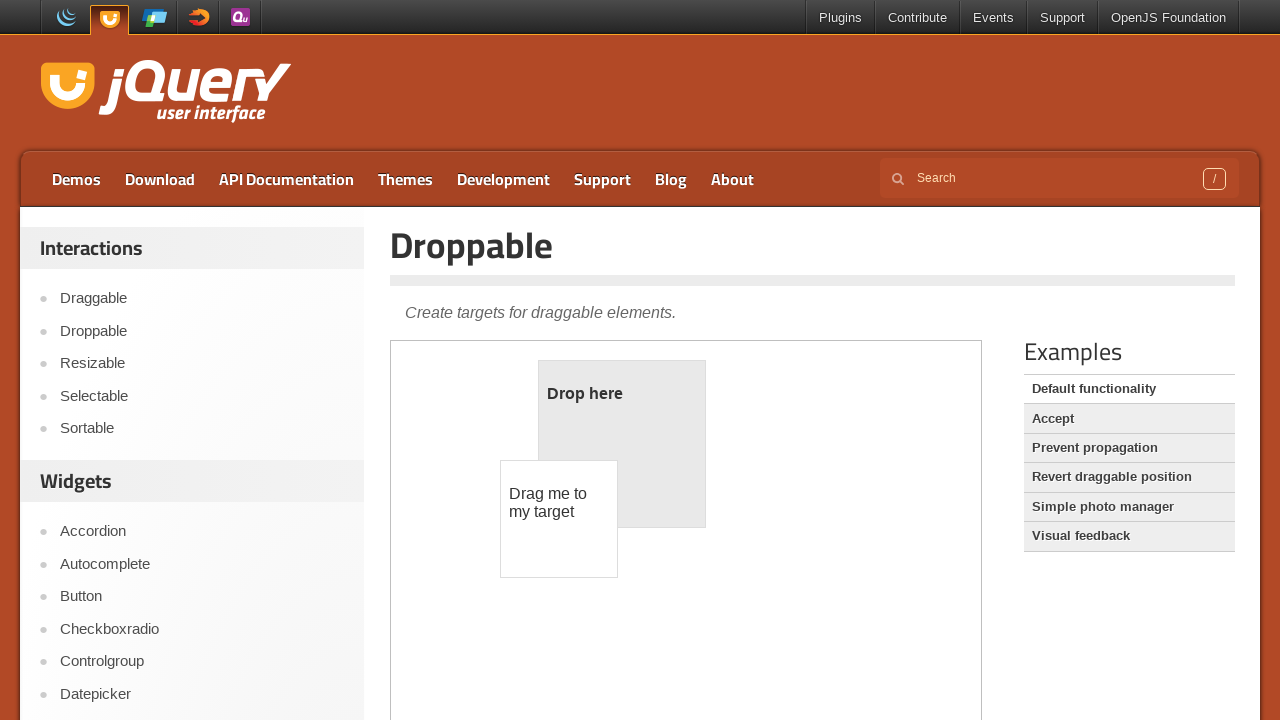

Released mouse button to complete offset drag at (559, 519)
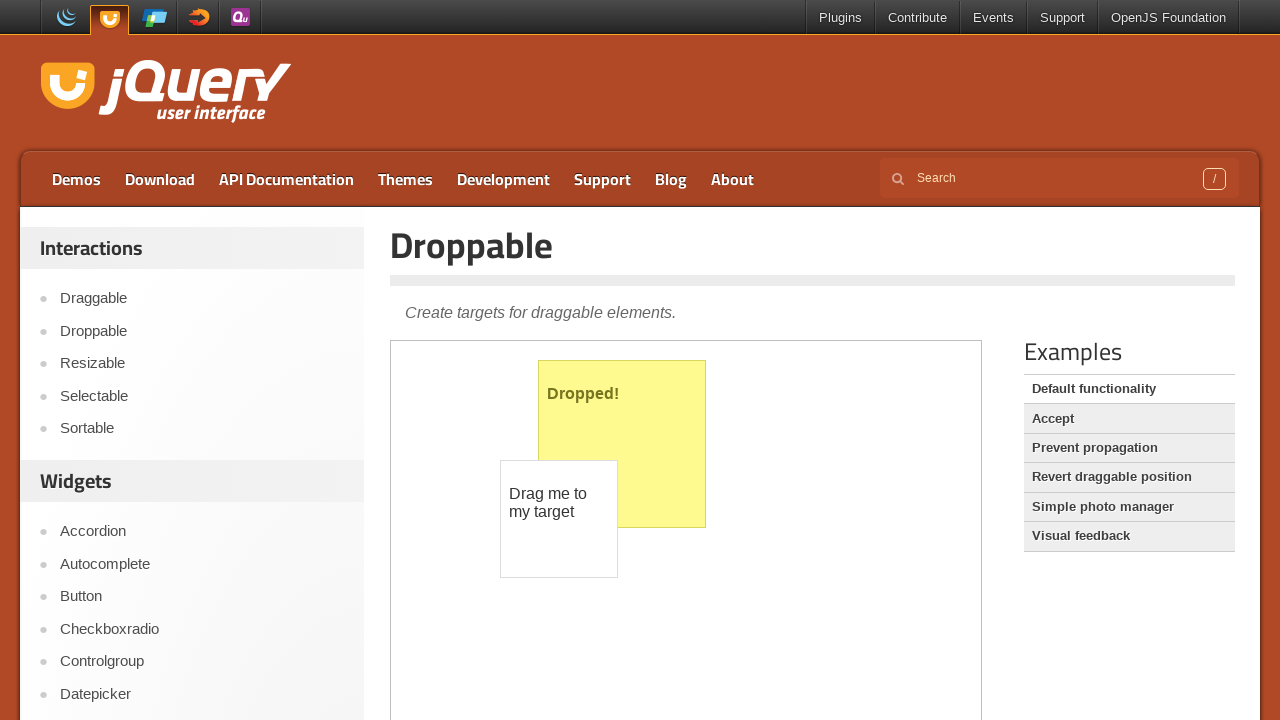

Dragged and dropped element to target drop zone at (622, 444)
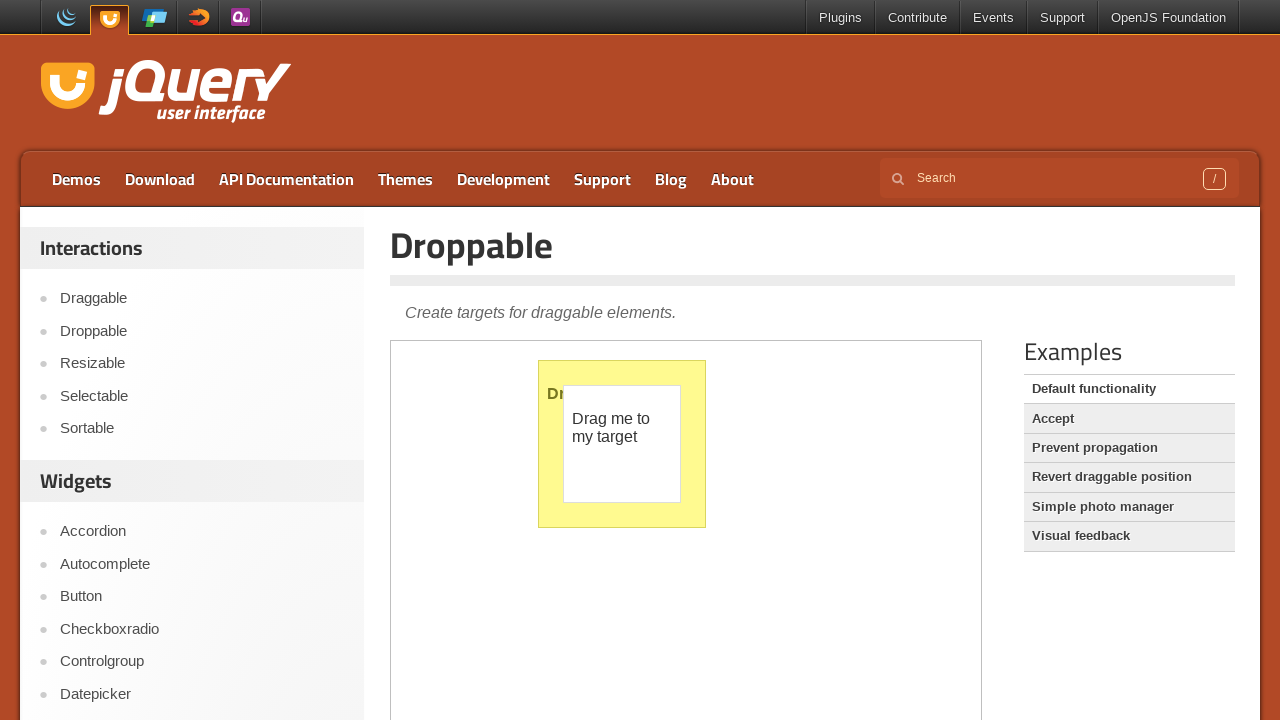

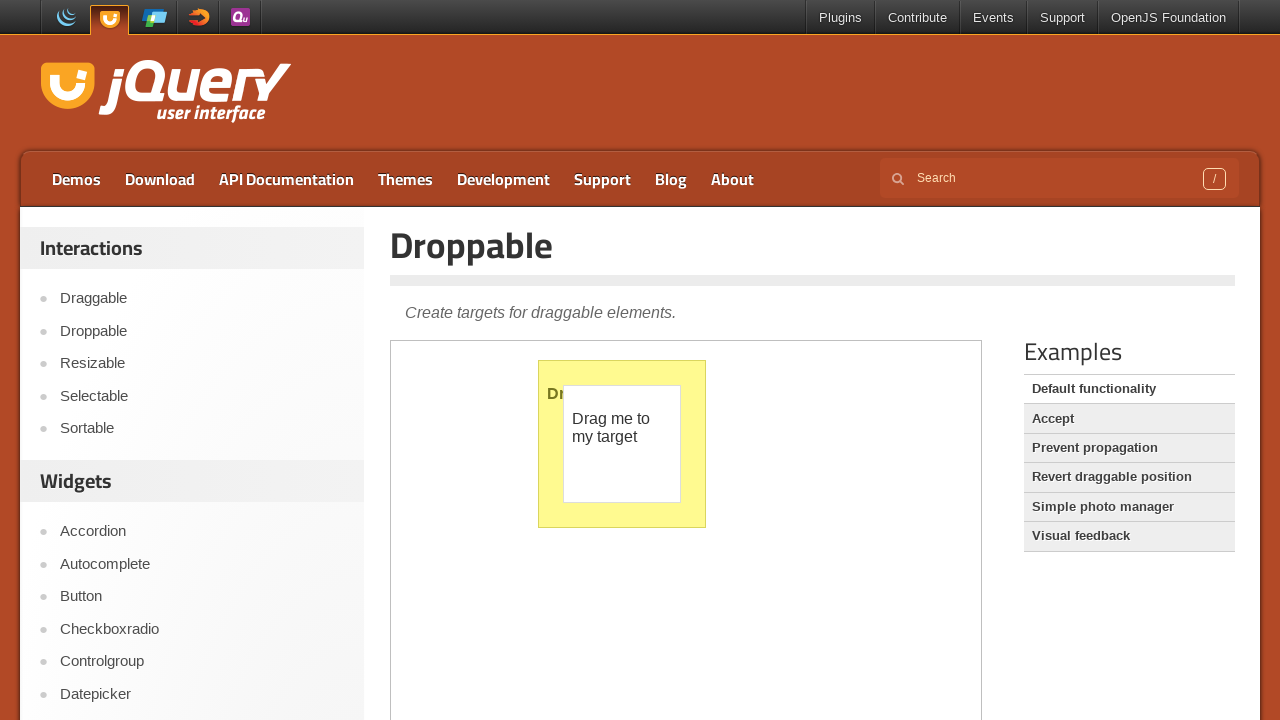